Navigates through a multi-level menu by hovering over Courses, then RPA, and finally clicking on Blue Prism Certification Training link

Starting URL: http://greenstech.in/selenium-course-content.html

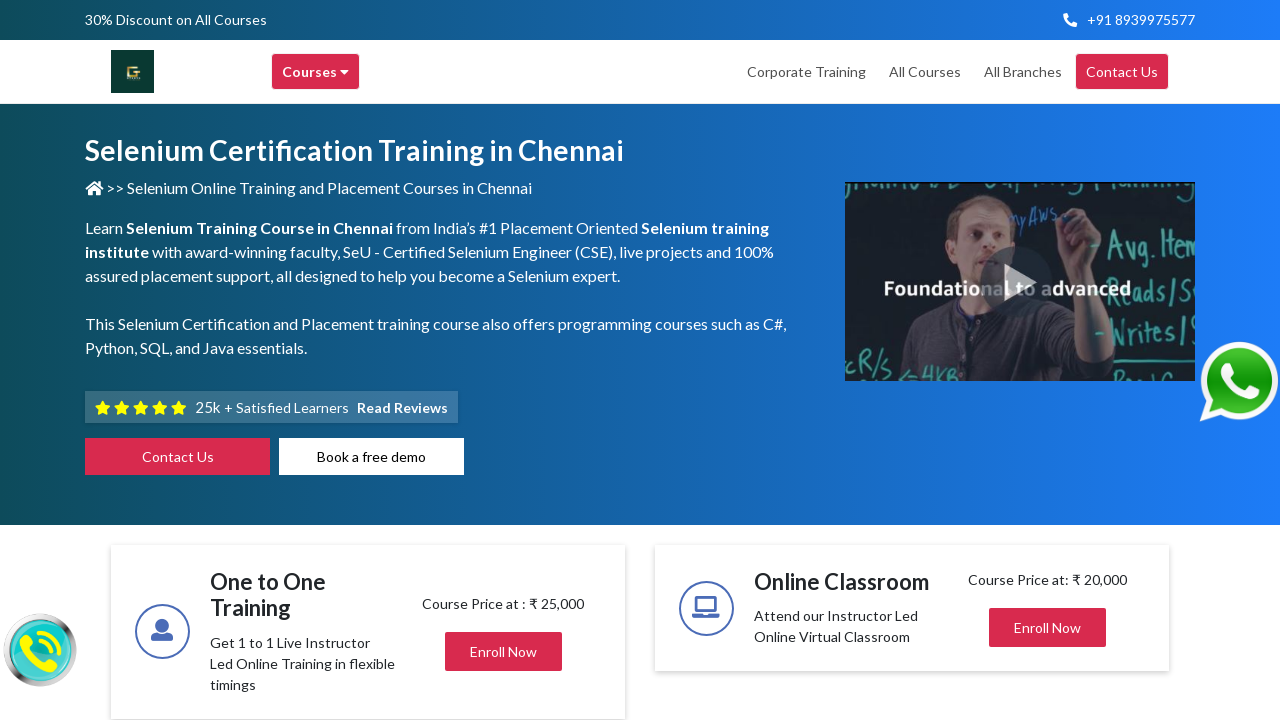

Hovered over Courses menu item at (316, 72) on div[title='Courses']
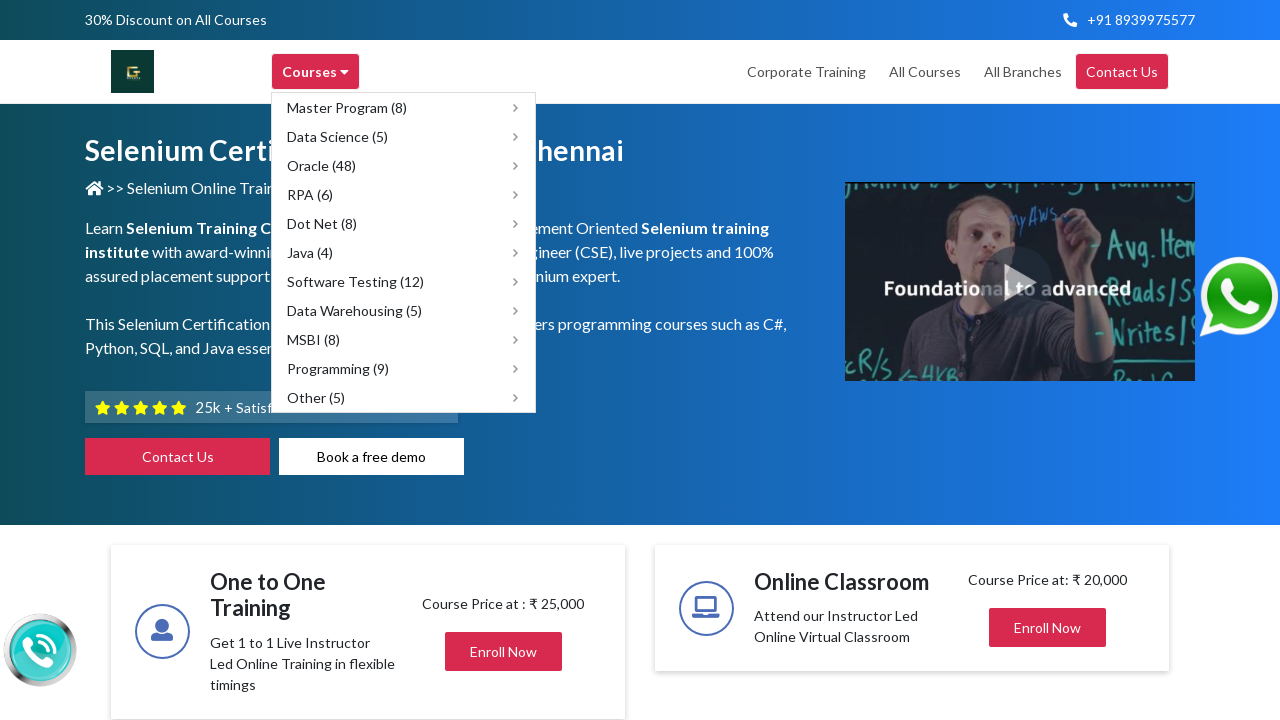

Hovered over RPA submenu item at (404, 194) on div[title='RPA']
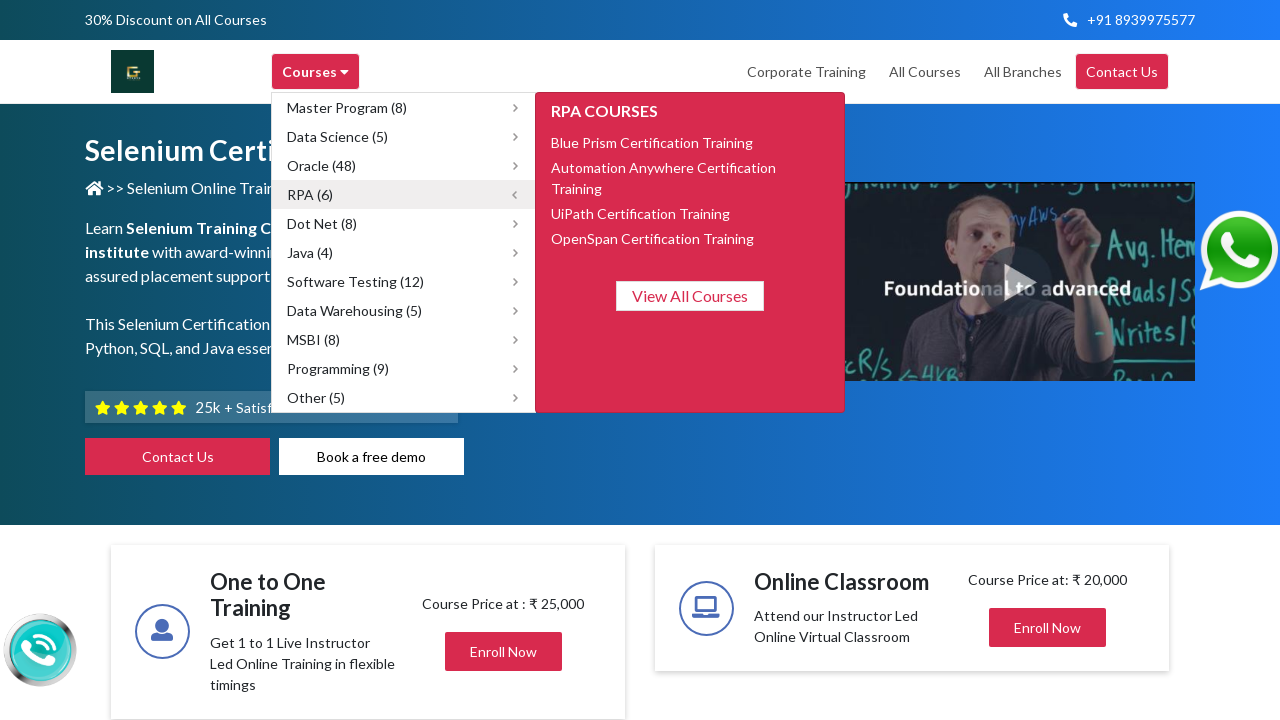

Clicked on Blue Prism Certification Training link at (652, 142) on span:has-text('Blue Prism Certification Training')
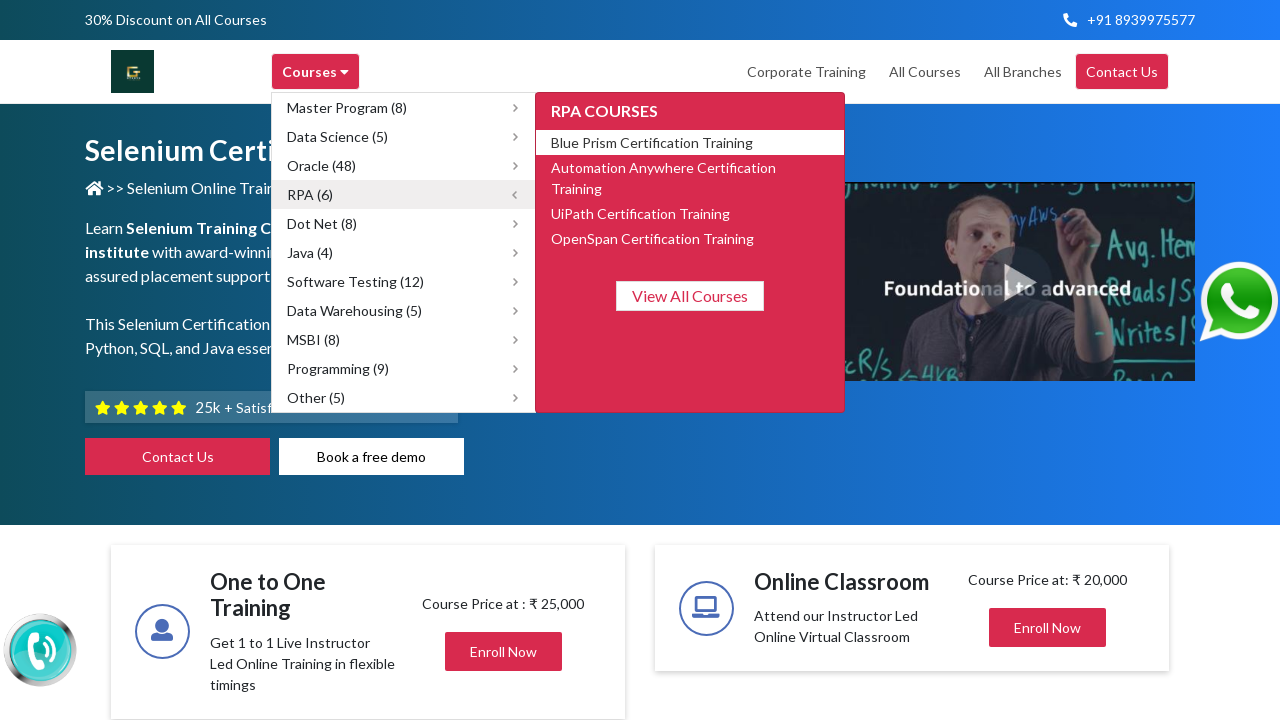

Navigation completed and page loaded
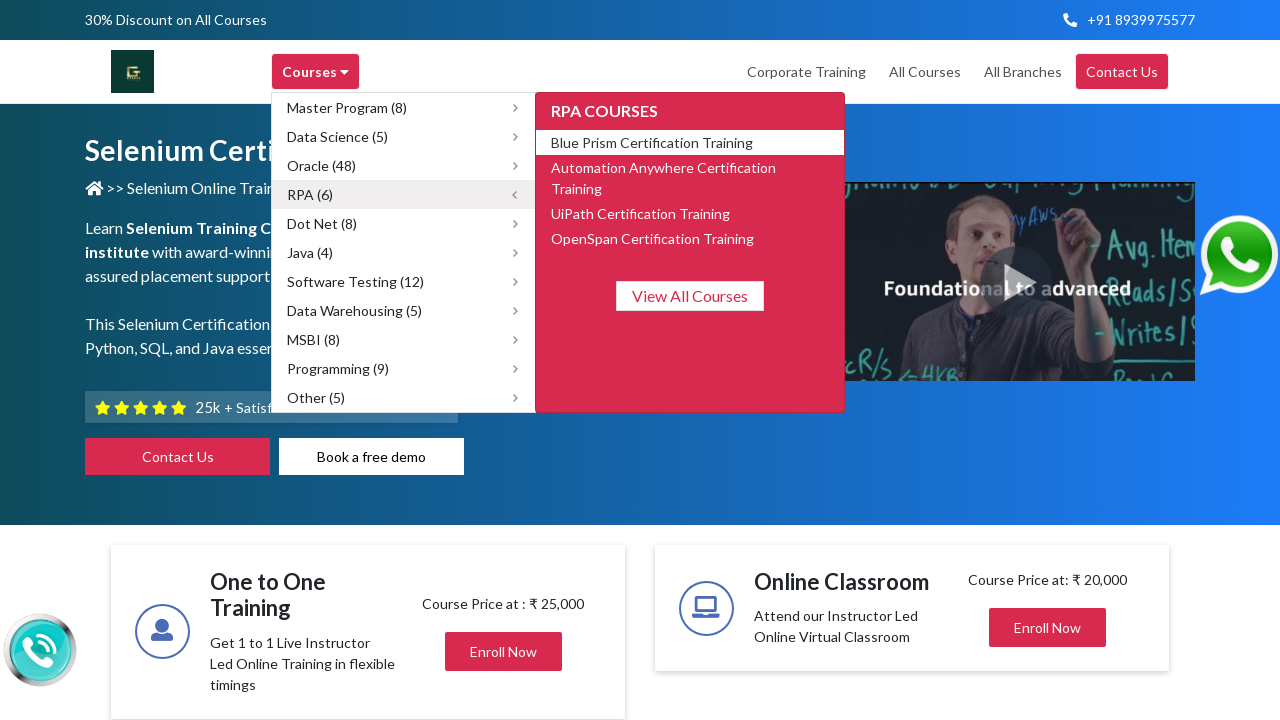

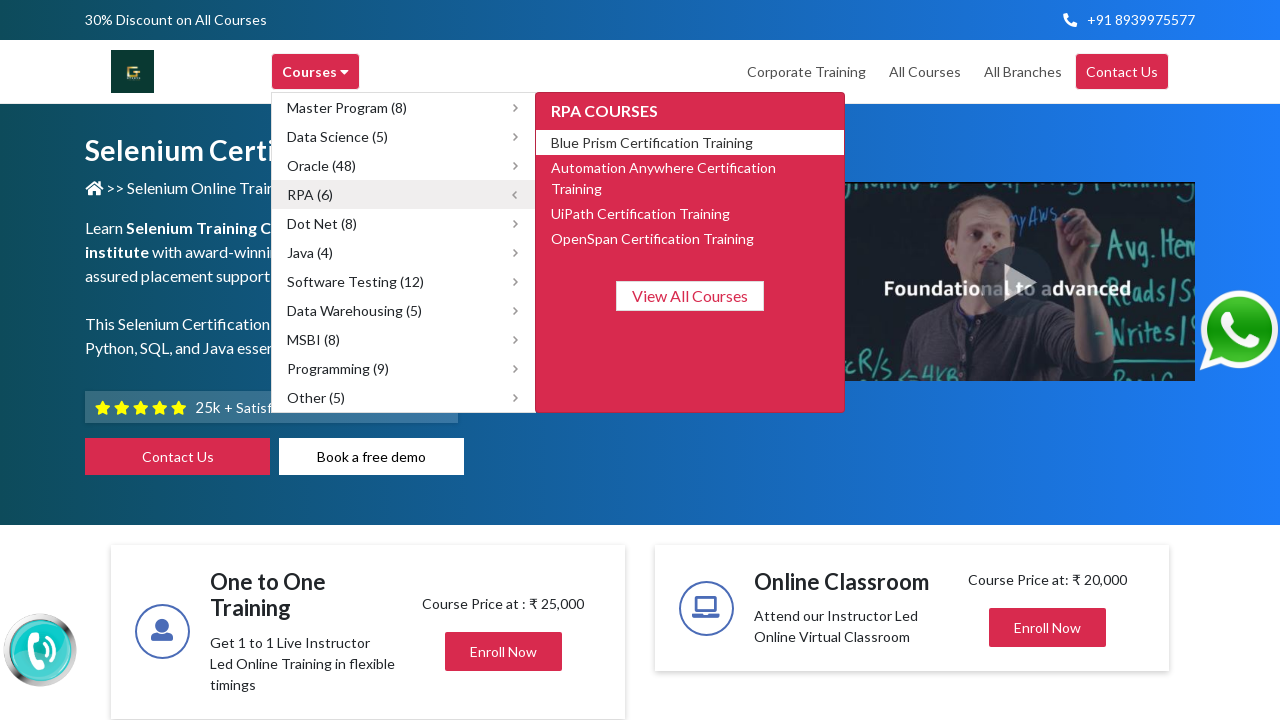